Tests dynamic element loading by clicking a button and waiting for a hidden element to become visible after the loading completes

Starting URL: https://the-internet.herokuapp.com/dynamic_loading/1

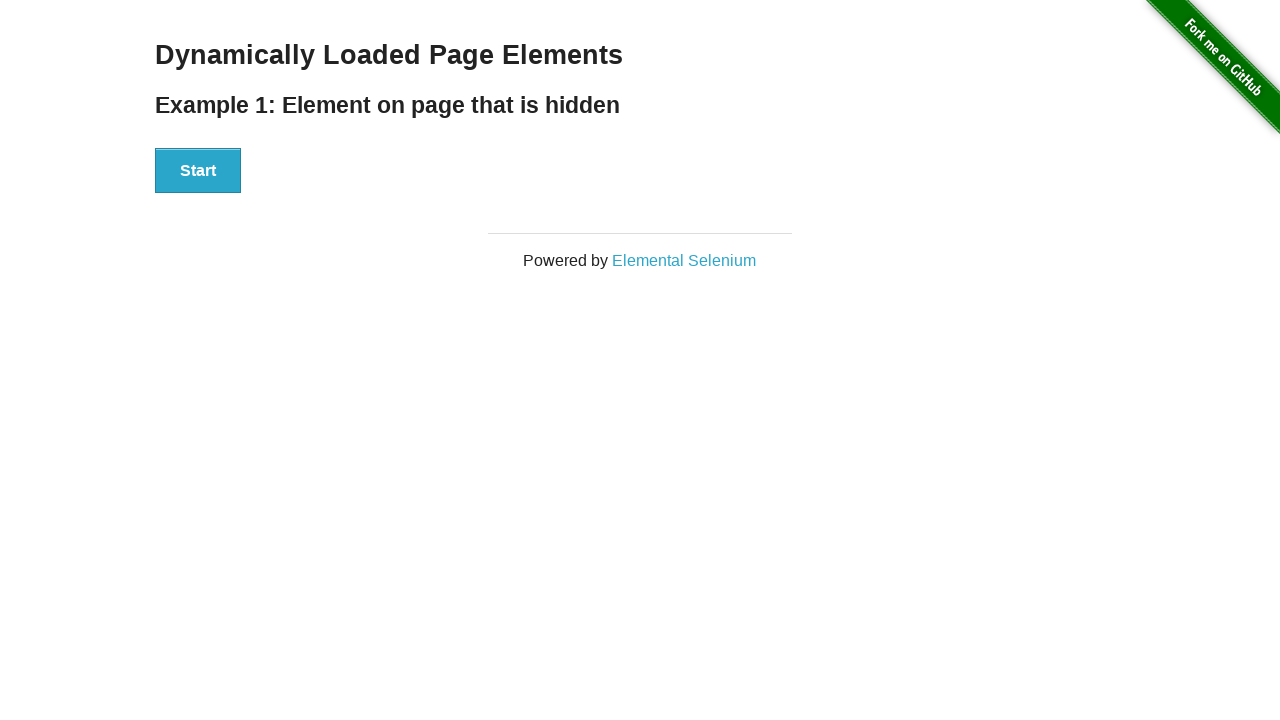

Clicked start button to trigger dynamic loading at (198, 171) on button
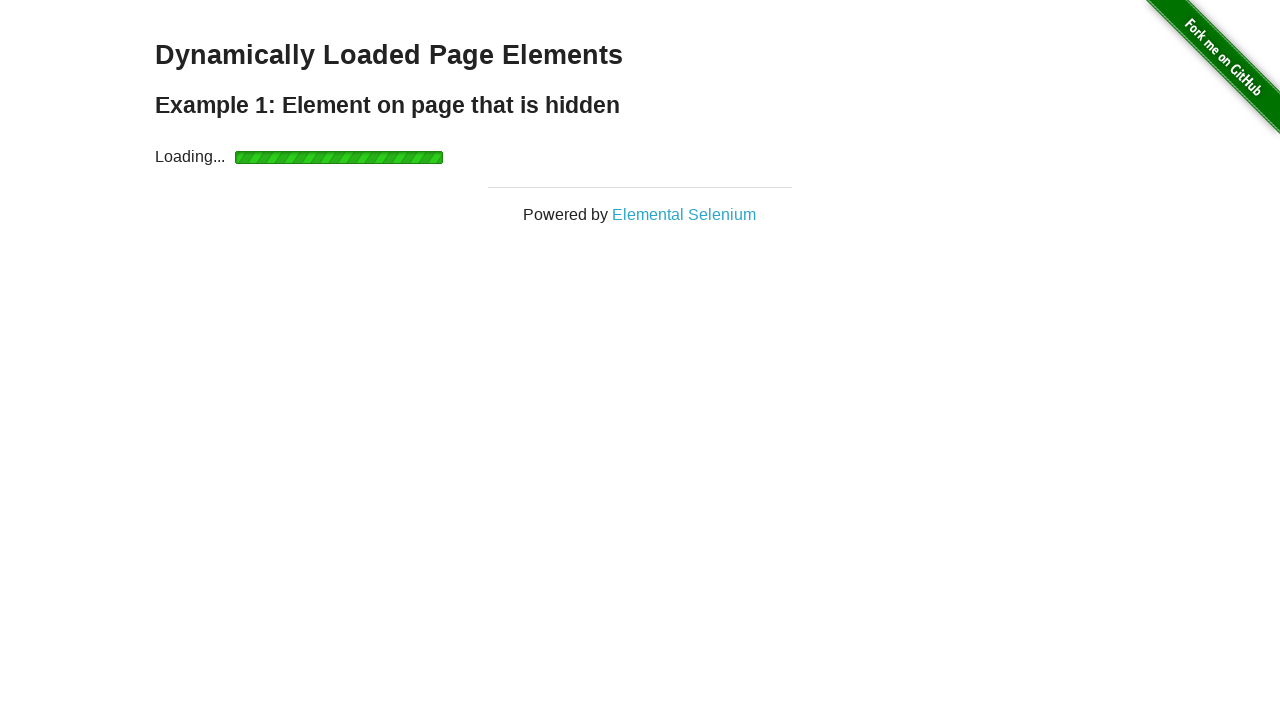

Finish element became visible after loading completed
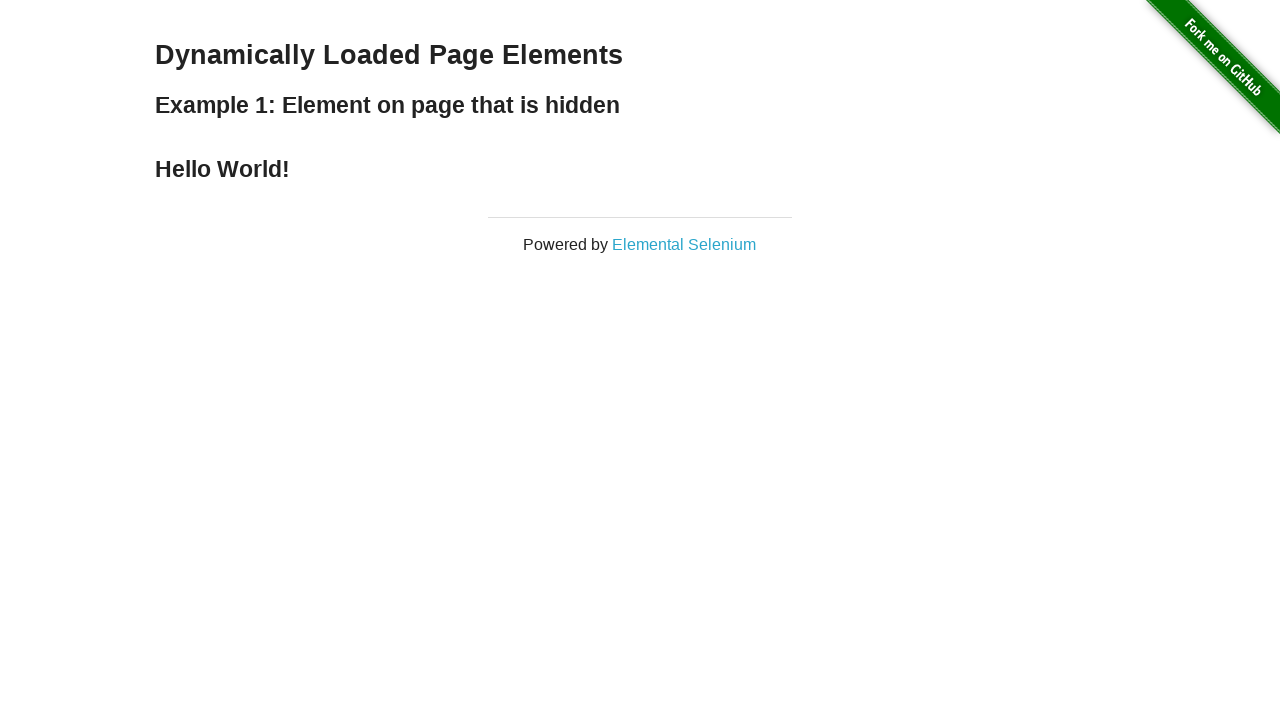

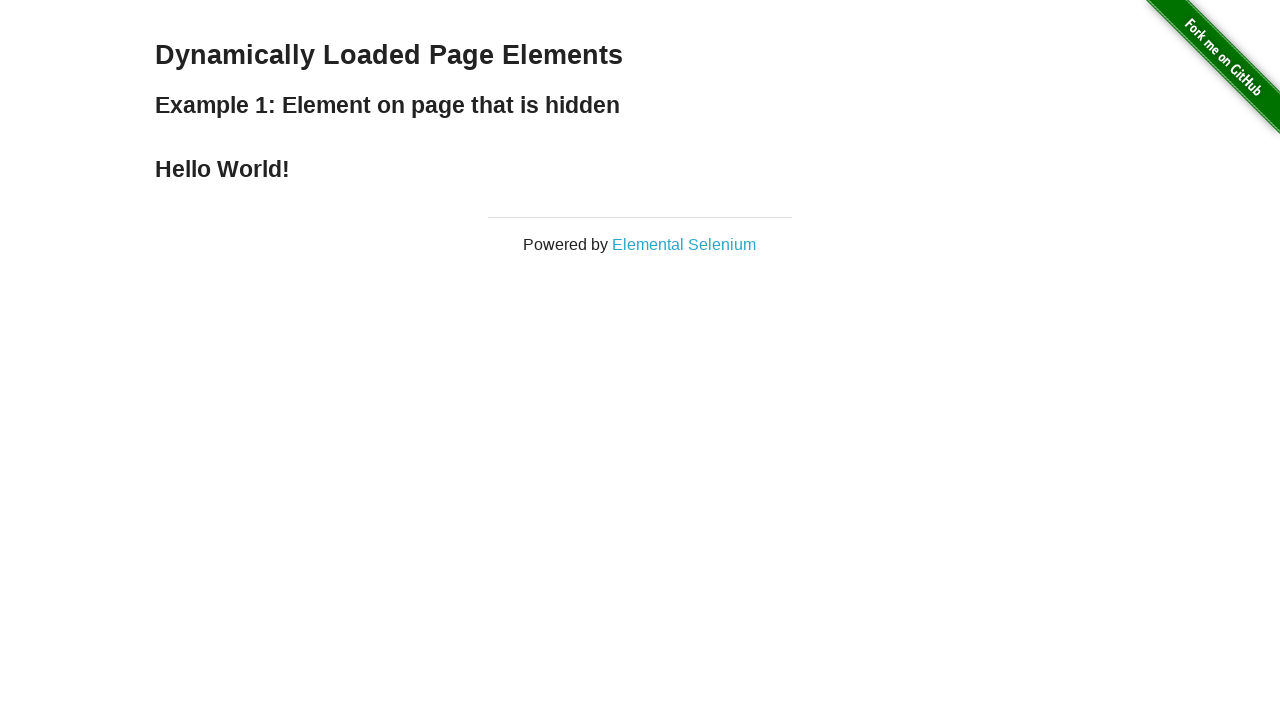